Tests opening a link in new tab by removing target attribute and clicking

Starting URL: https://rahulshettyacademy.com/AutomationPractice

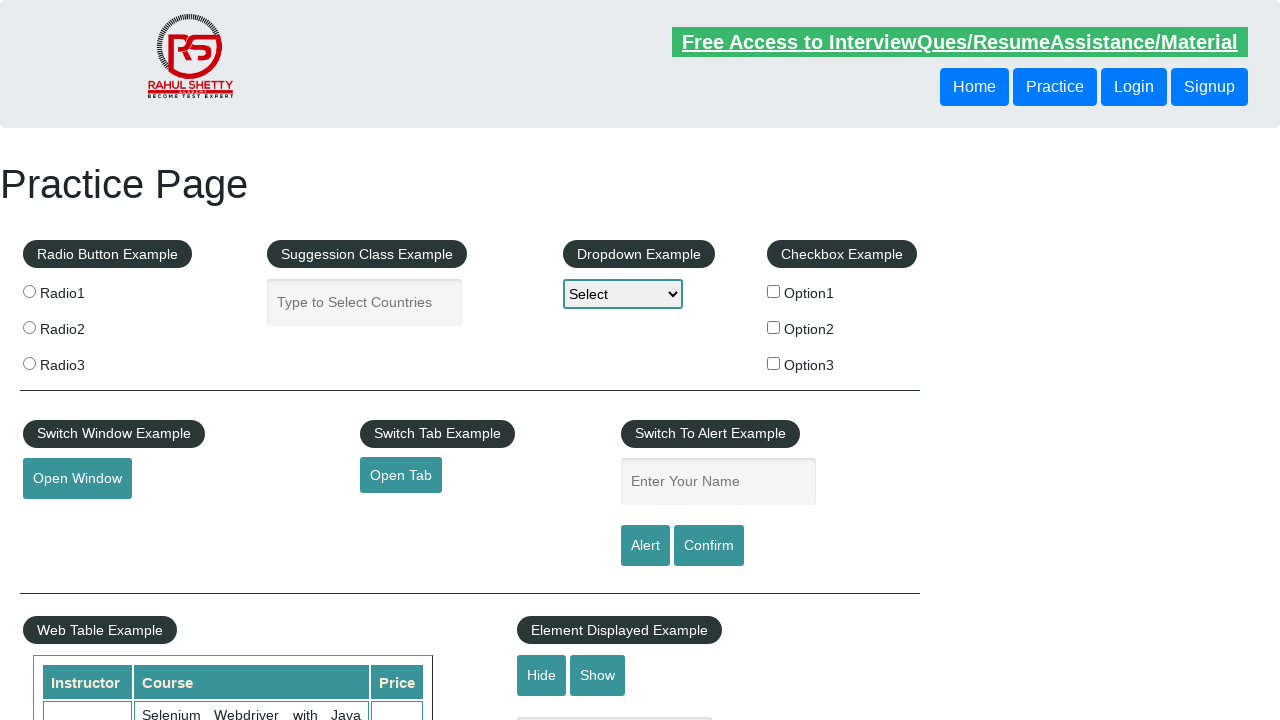

Removed target attribute from open tab link
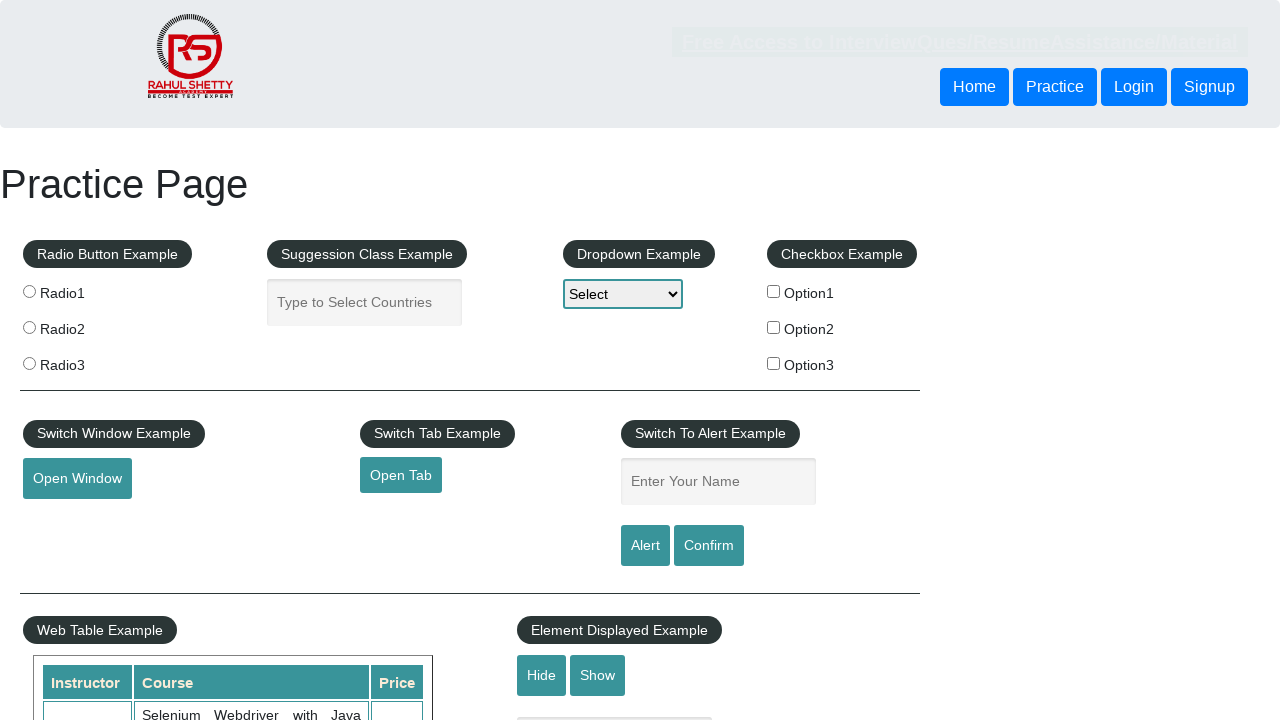

Clicked the link to navigate to new window at (401, 475) on #opentab
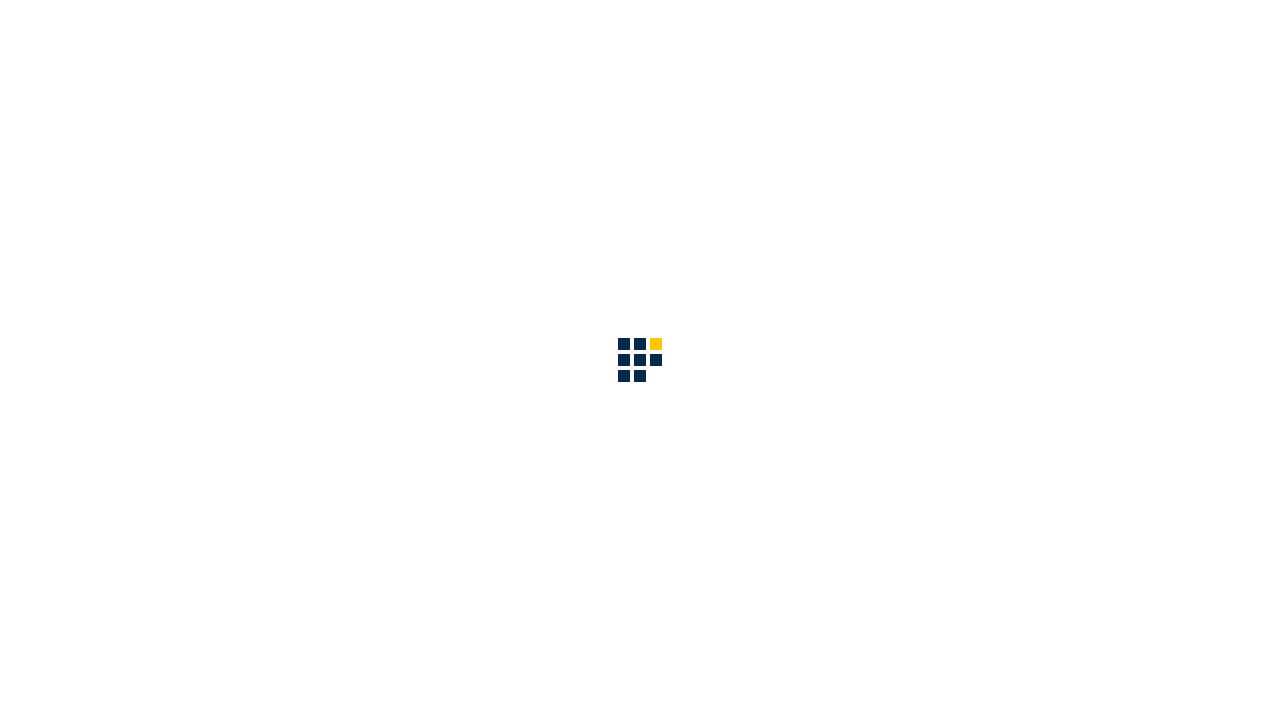

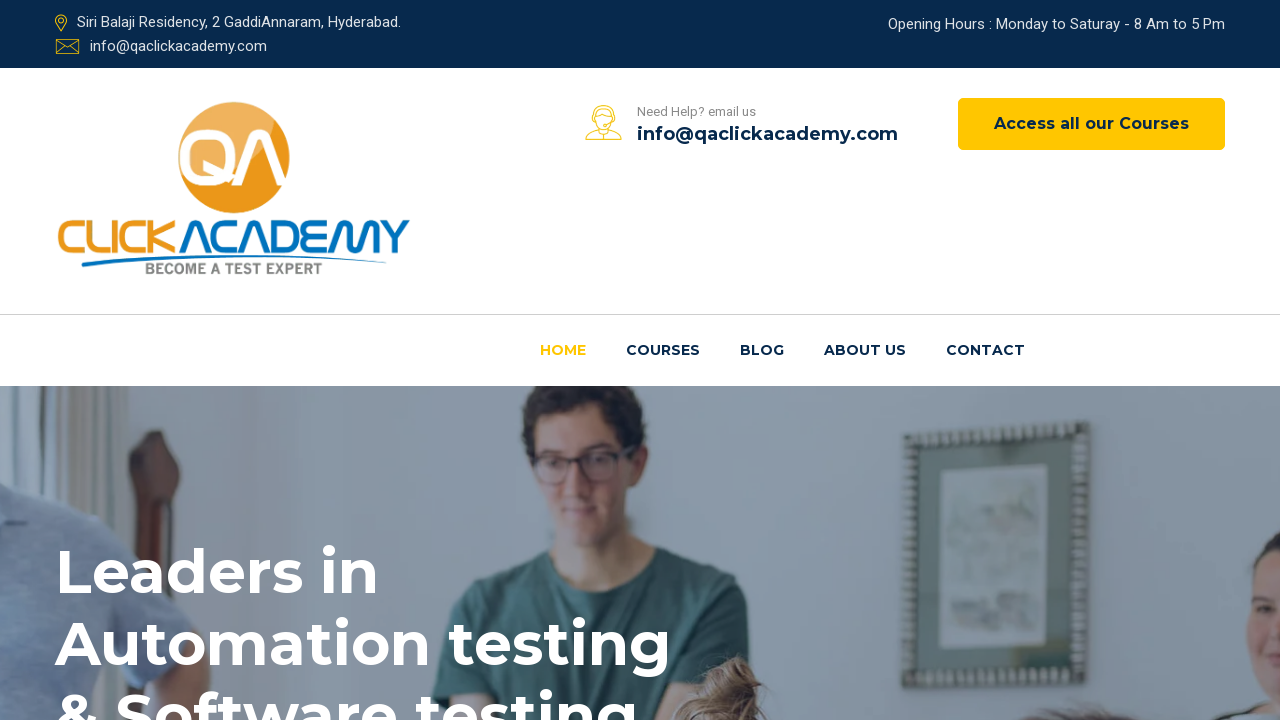